Tests dropdown list interaction by opening and selecting different options

Starting URL: http://the-internet.herokuapp.com

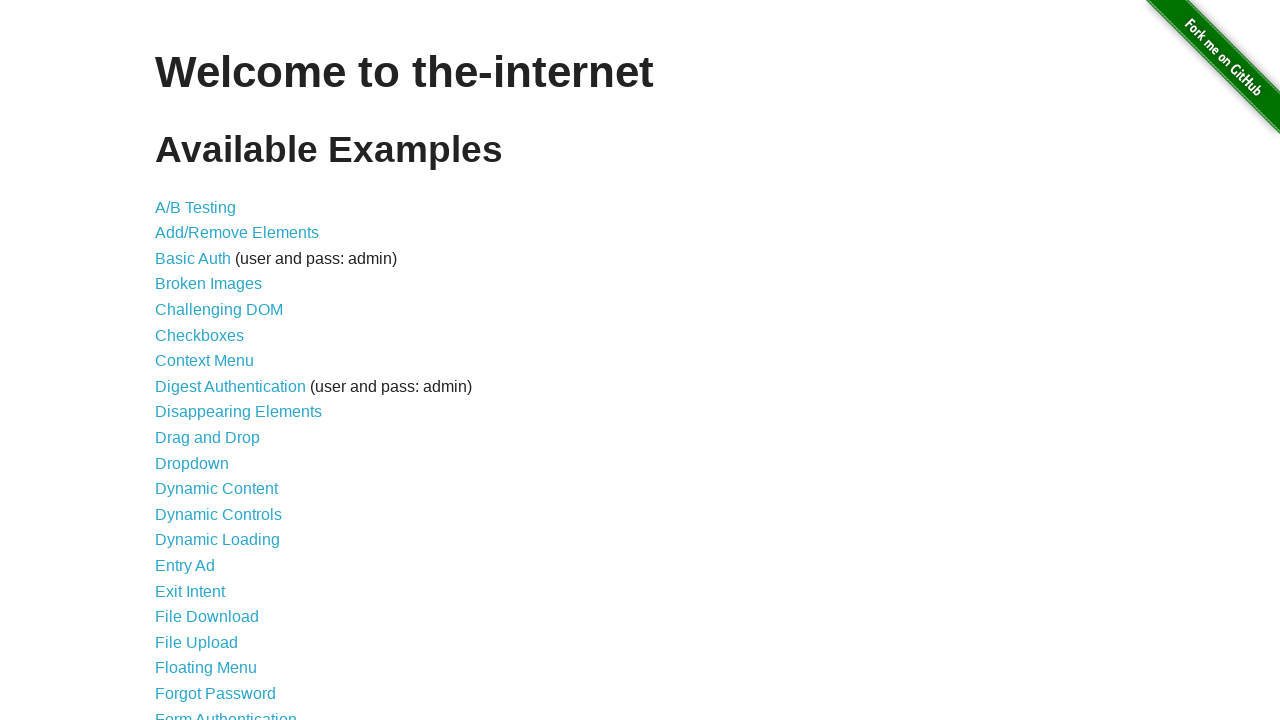

Clicked on Dropdown link at (192, 463) on a:has-text('Dropdown')
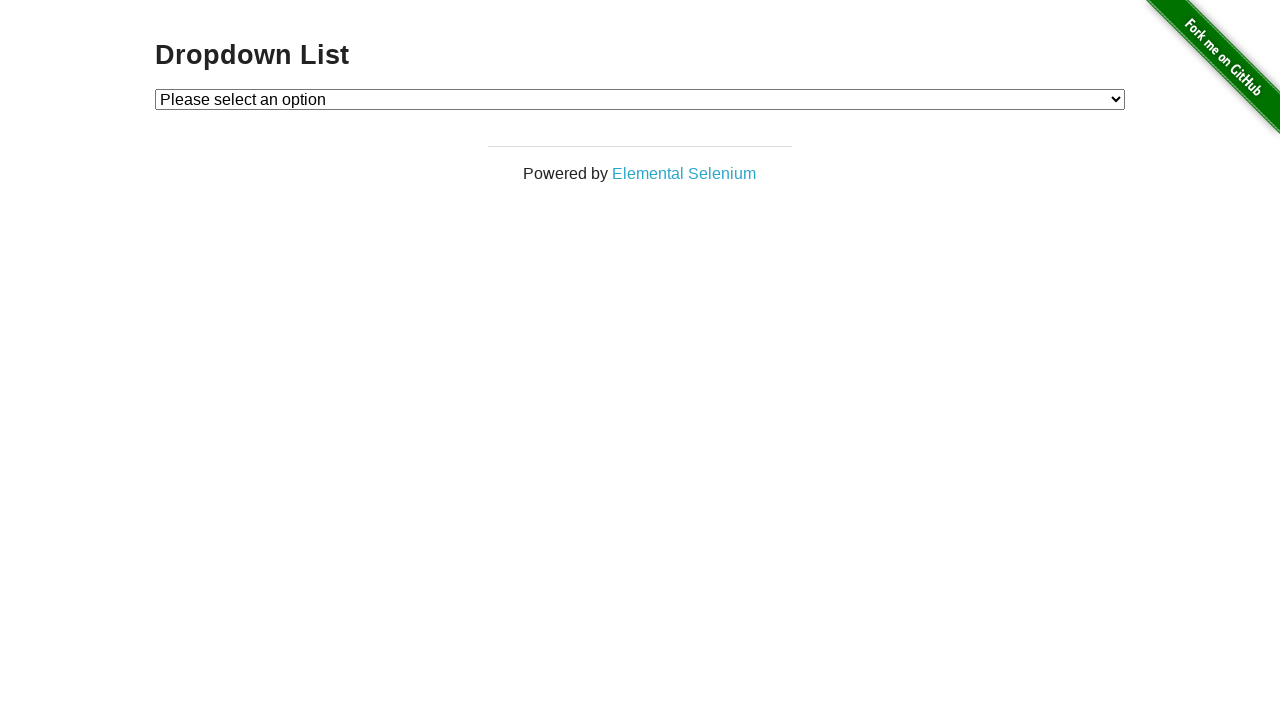

Dropdown page loaded with heading visible
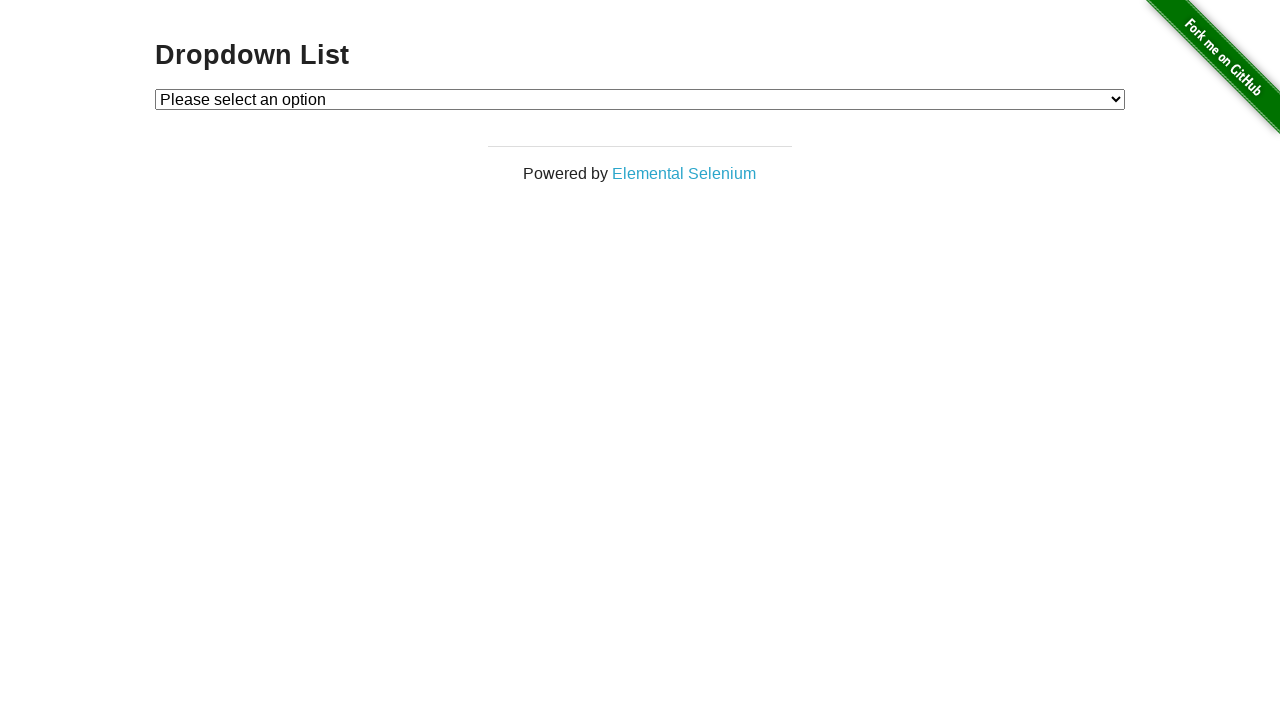

Clicked on dropdown menu to open it at (640, 99) on select#dropdown
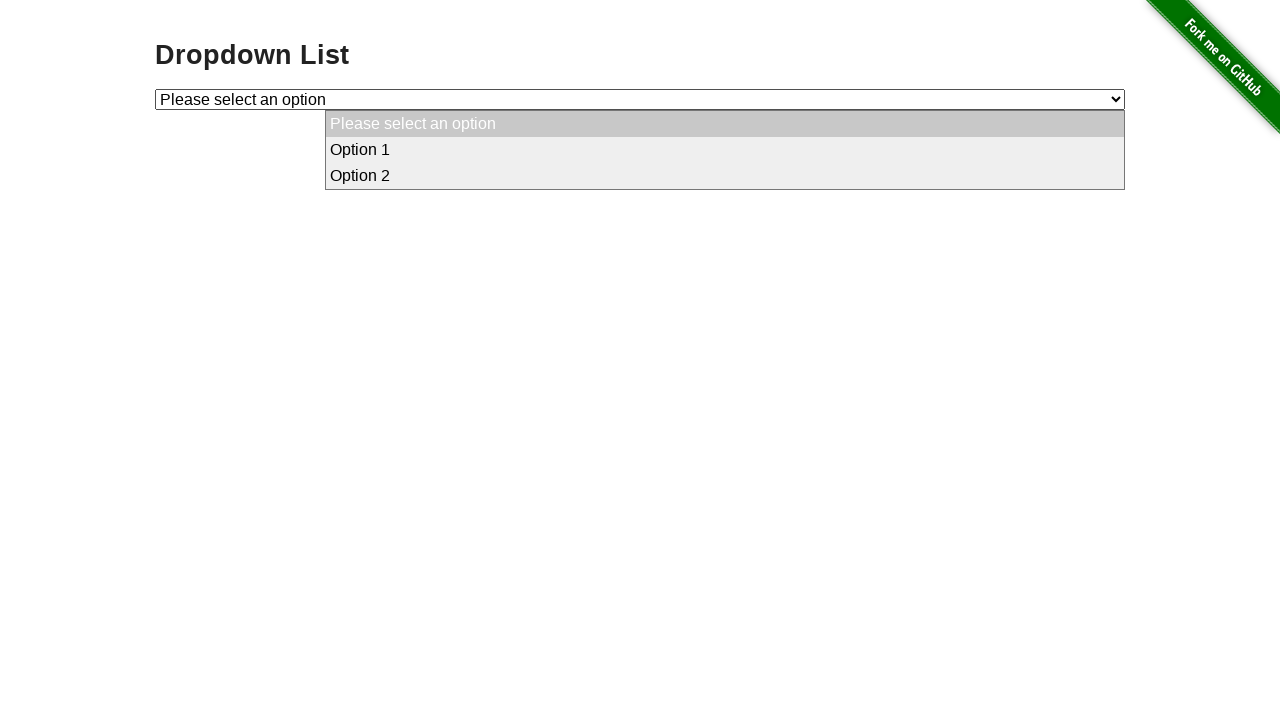

Selected Option 1 from dropdown on select#dropdown
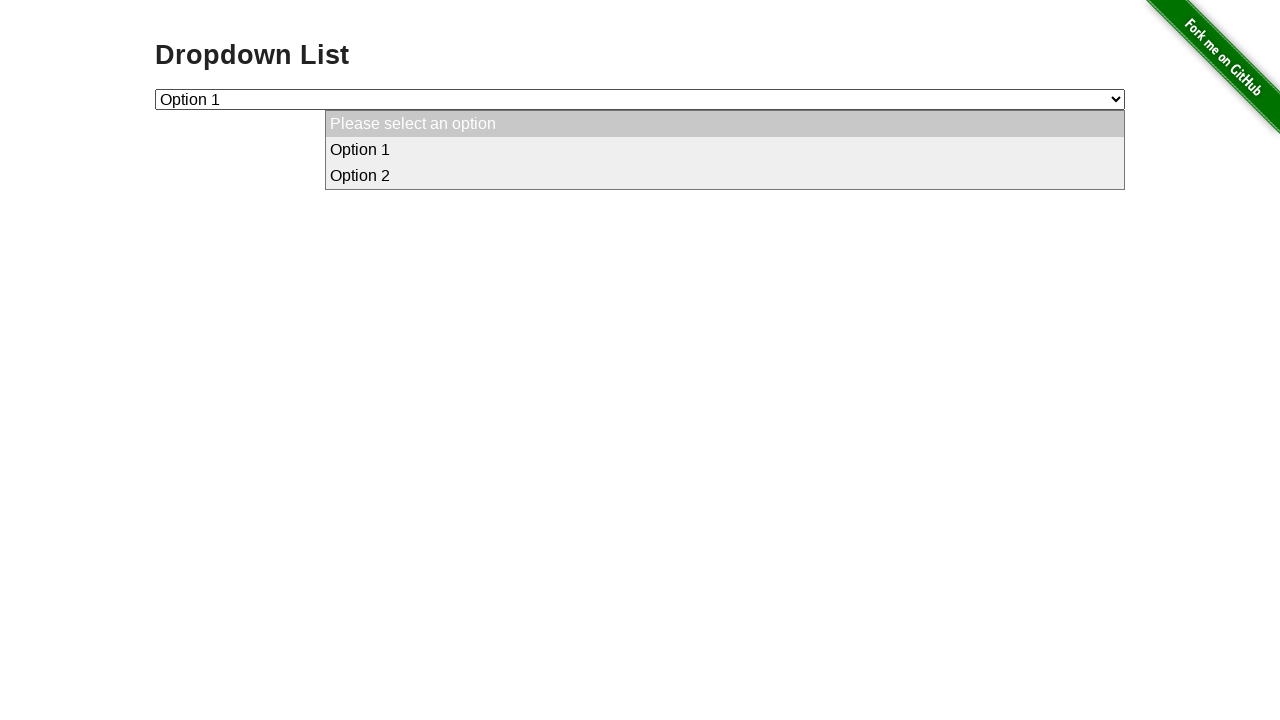

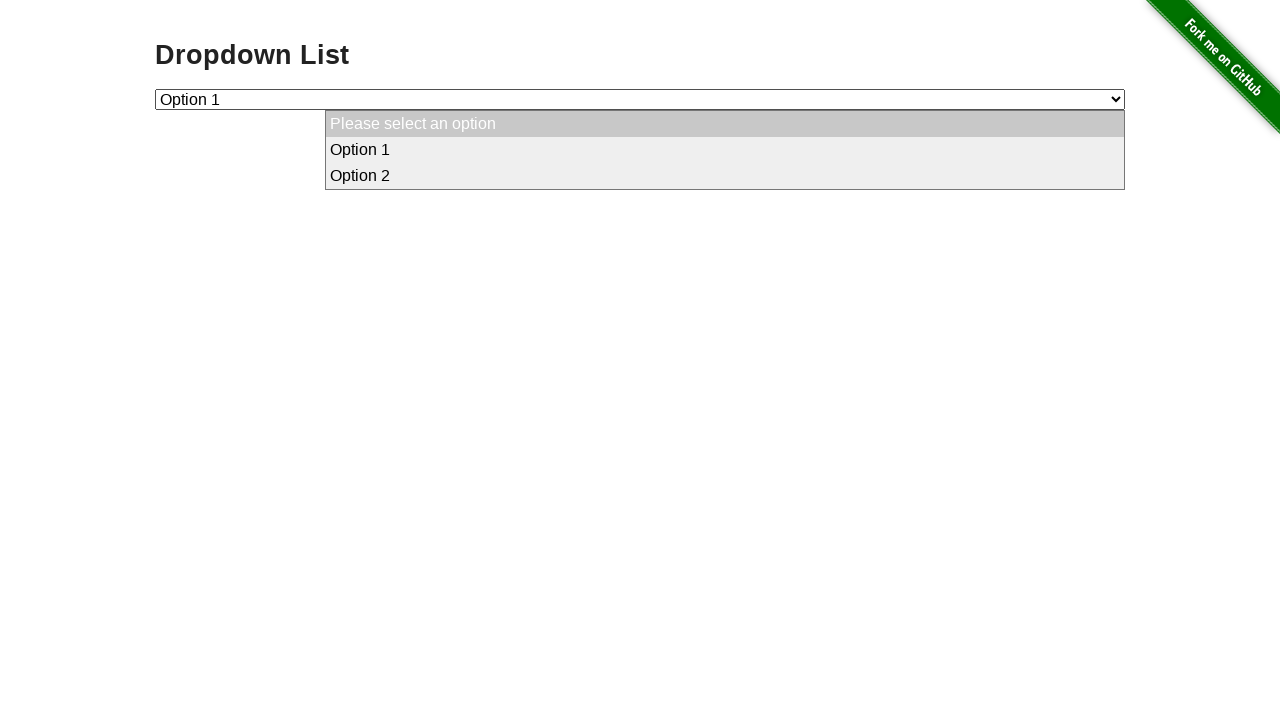